Navigates to a tutorial page and clicks on a checkbox associated with a specific table row containing "Helen Bennett"

Starting URL: https://www.hyrtutorials.com/p/add-padding-to-containers.html

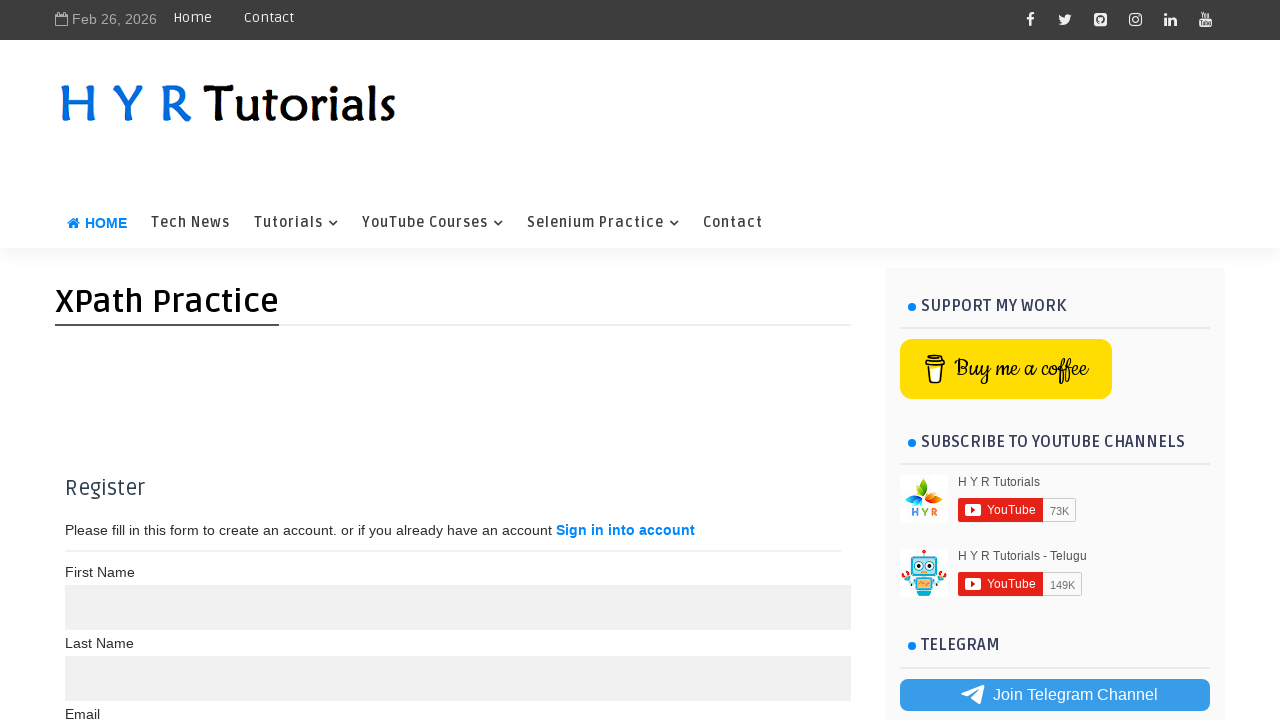

Navigated to tutorial page
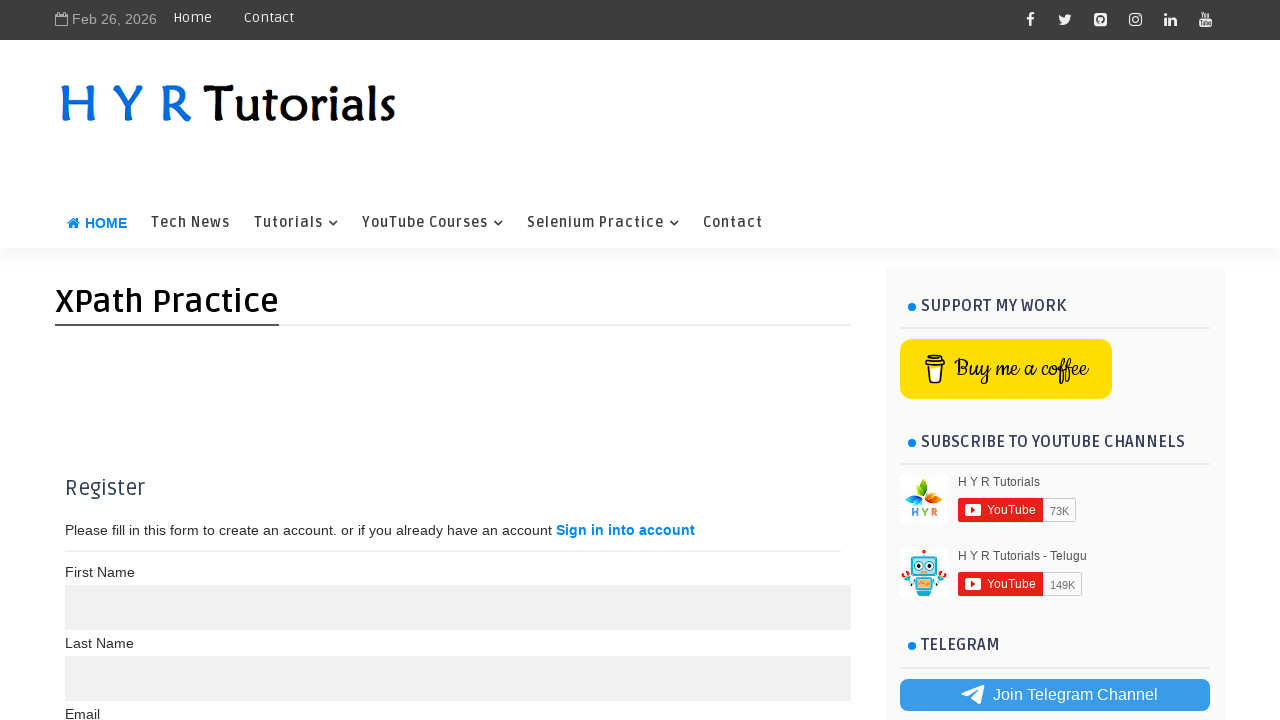

Clicked checkbox in table row containing Helen Bennett at (84, 528) on xpath=//td[text()='Helen Bennett']//preceding-sibling::td/input
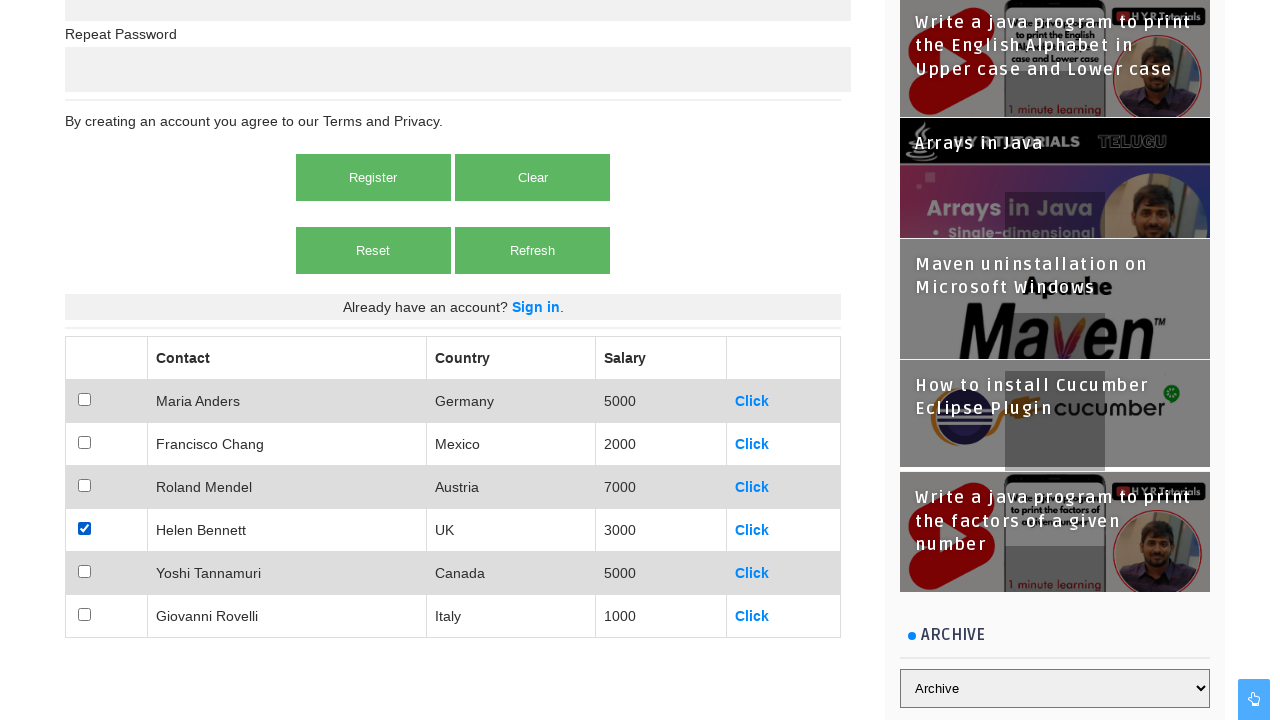

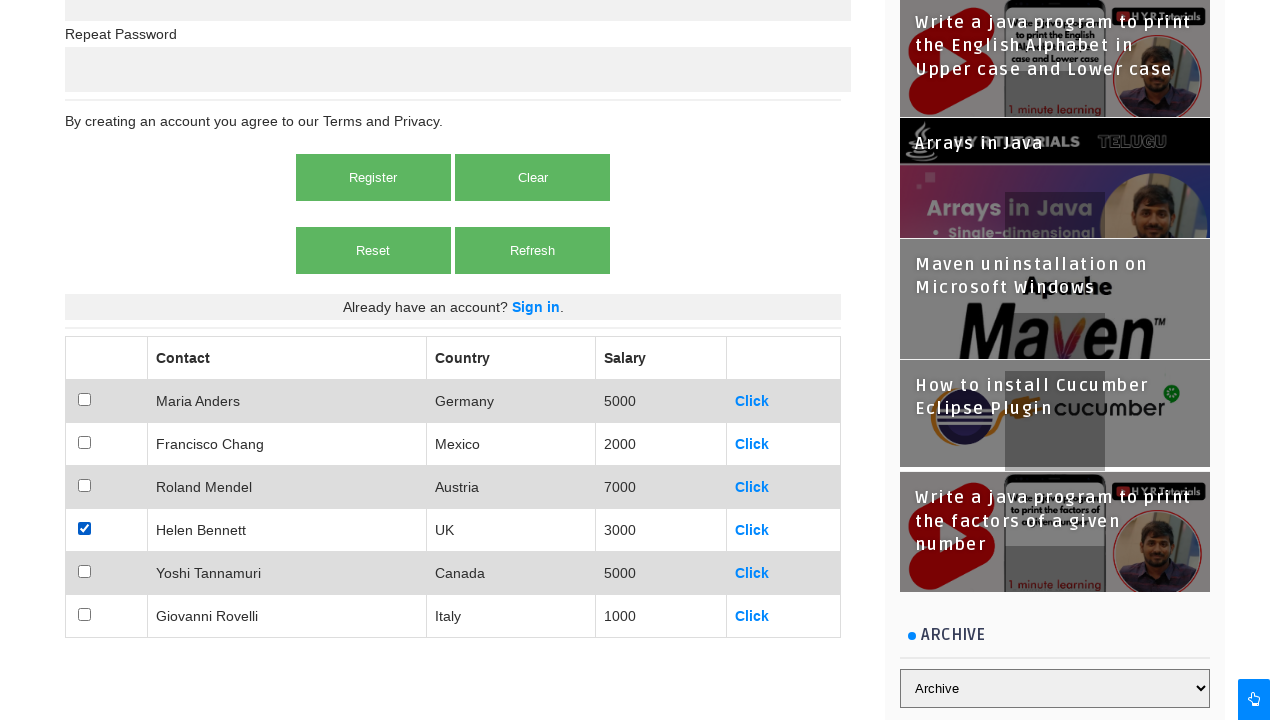